Tests a jQuery UI price range slider by dragging the minimum slider handle to the right and the maximum slider handle to the left to adjust the price range.

Starting URL: https://www.jqueryscript.net/demo/Price-Range-Slider-jQuery-UI/

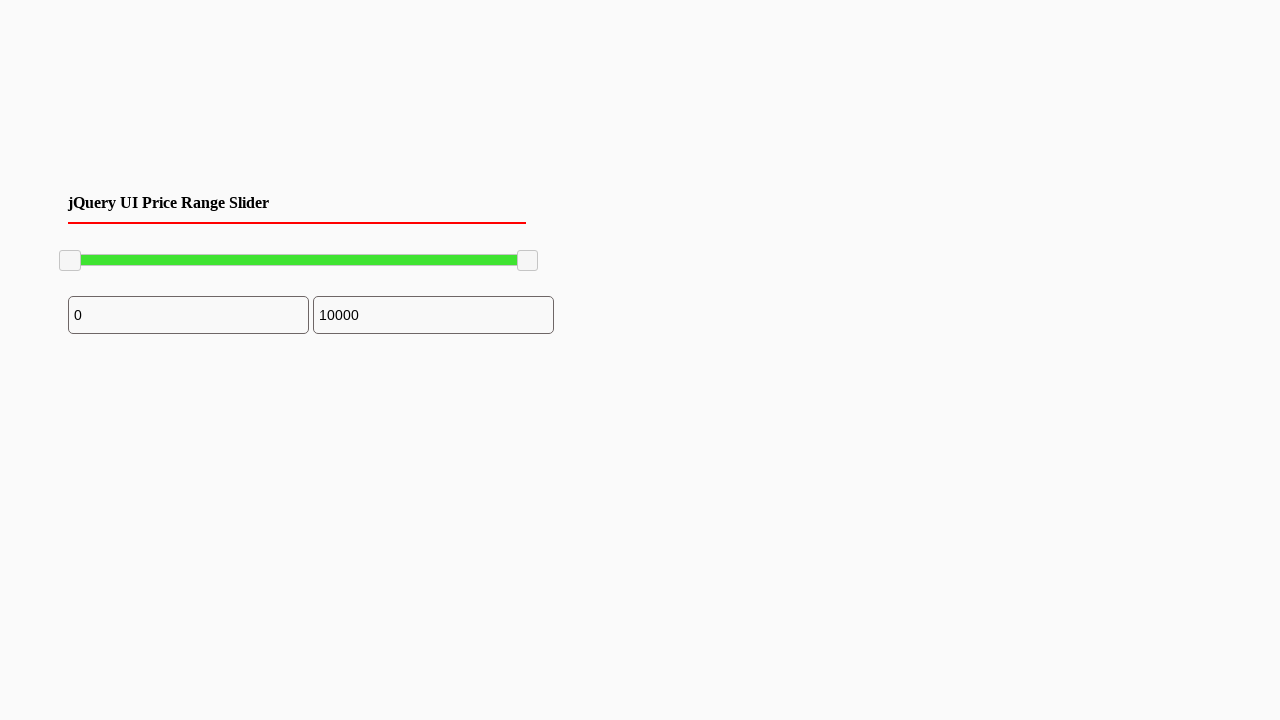

Located the minimum slider handle
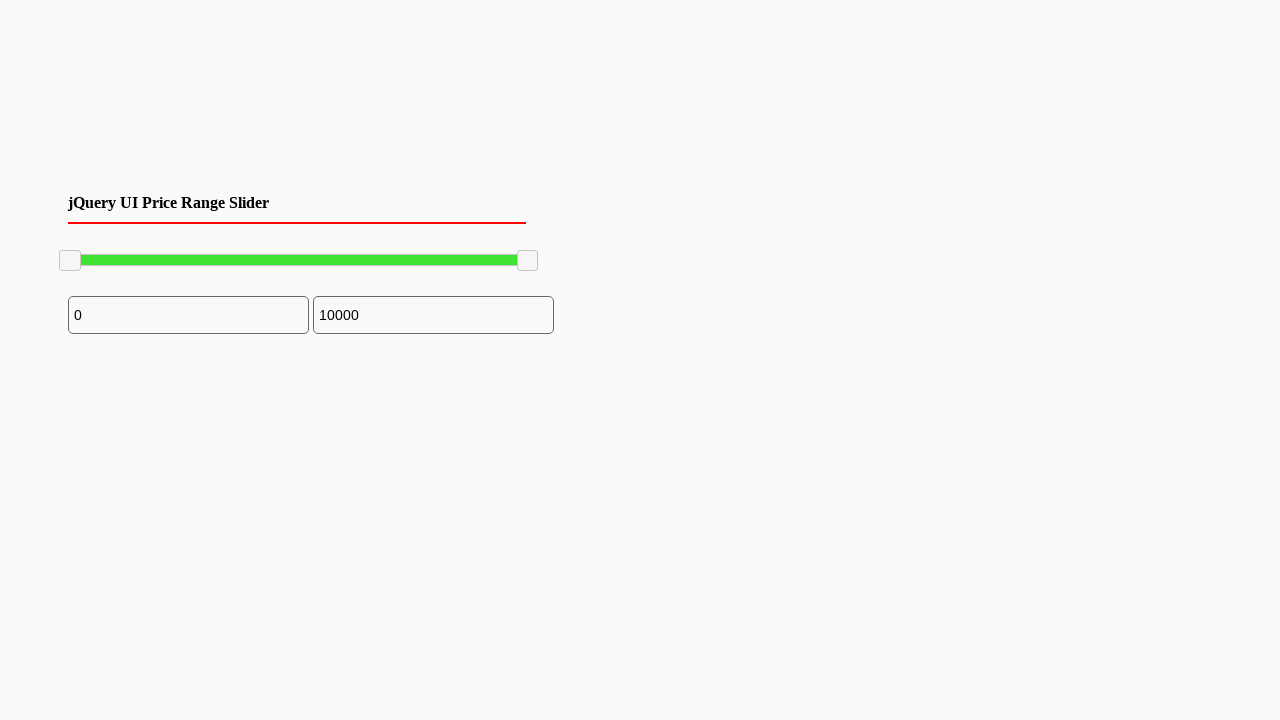

Located the maximum slider handle
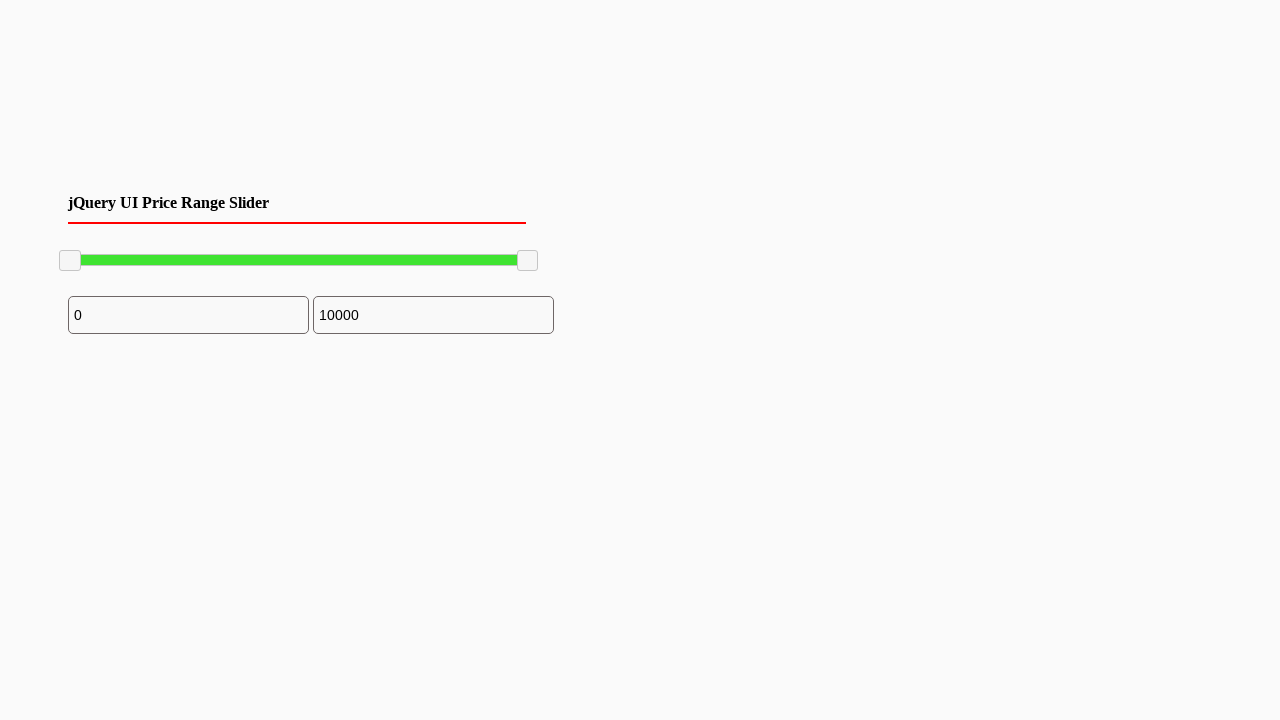

Minimum slider handle is now visible
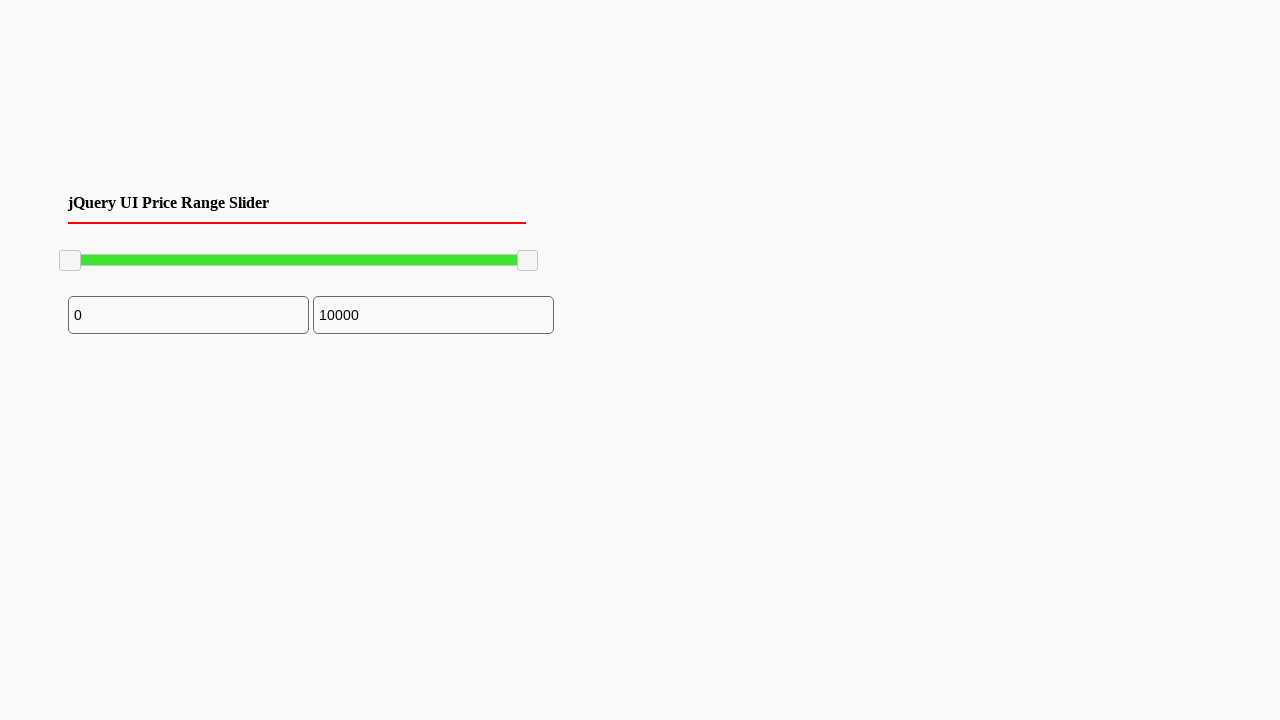

Maximum slider handle is now visible
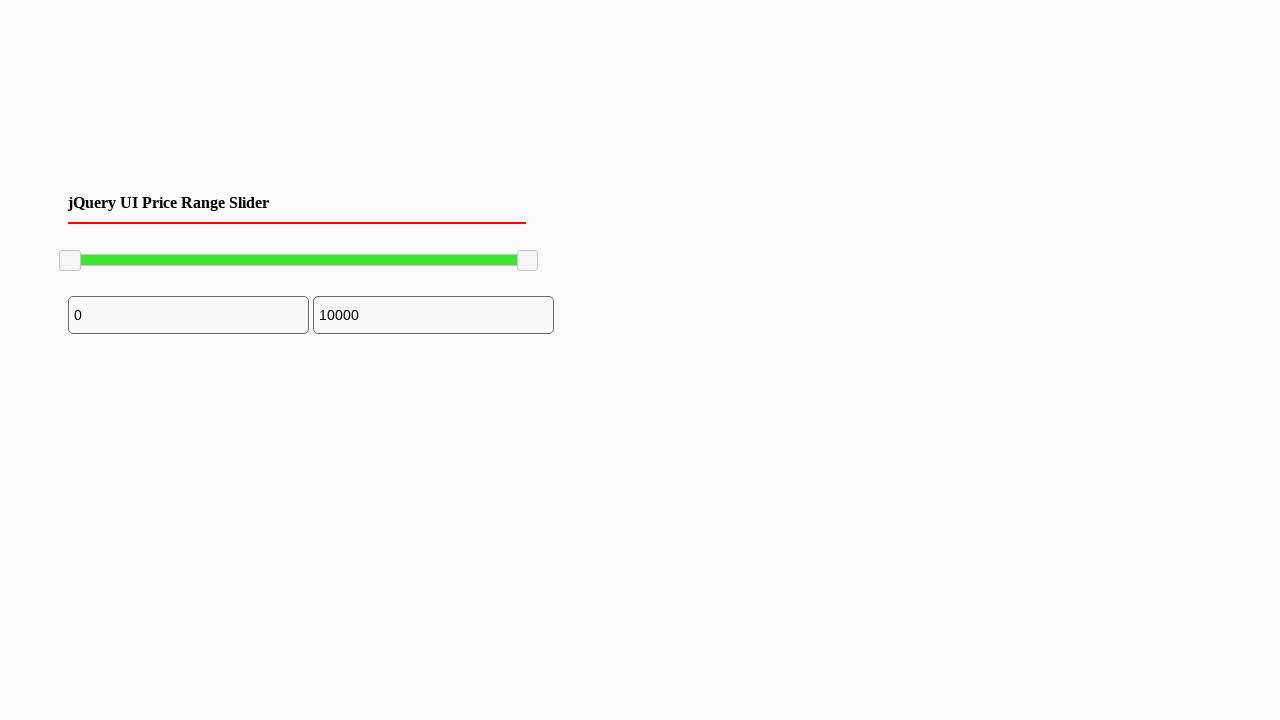

Retrieved bounding box of minimum slider handle
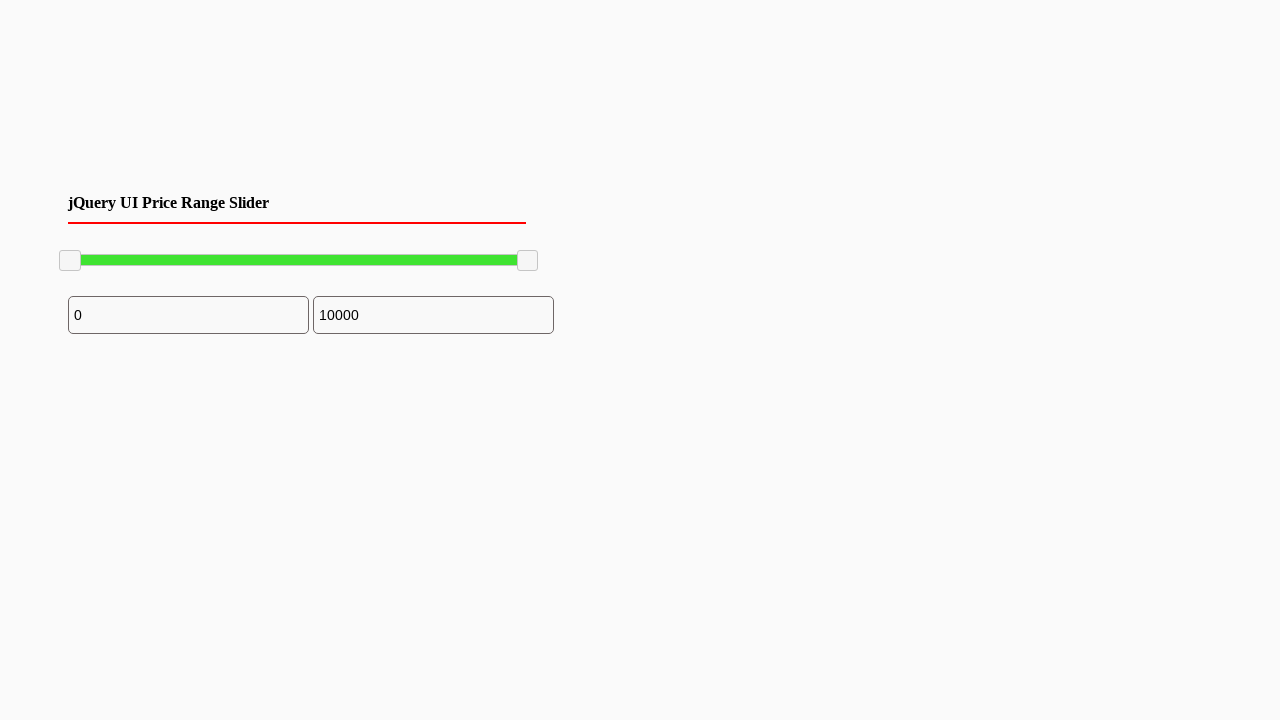

Moved mouse to center of minimum slider handle at (70, 261)
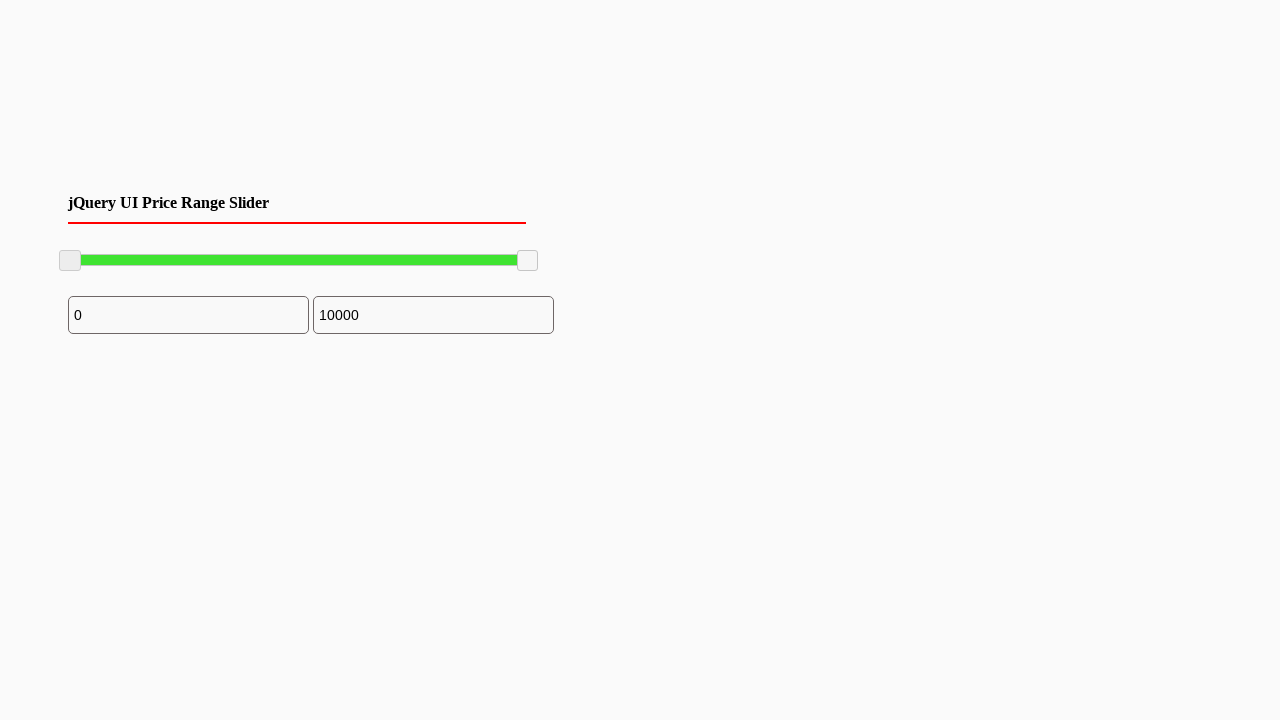

Pressed down mouse button on minimum slider handle at (70, 261)
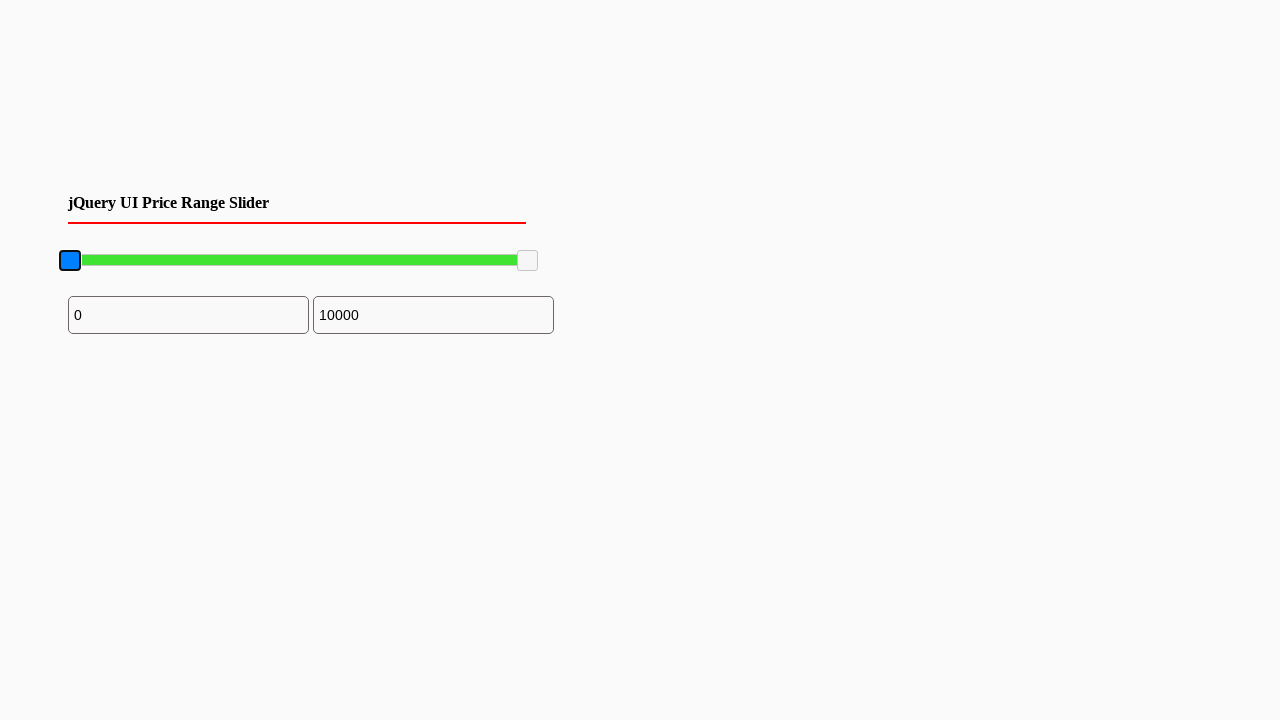

Dragged minimum slider handle 100 pixels to the right at (170, 261)
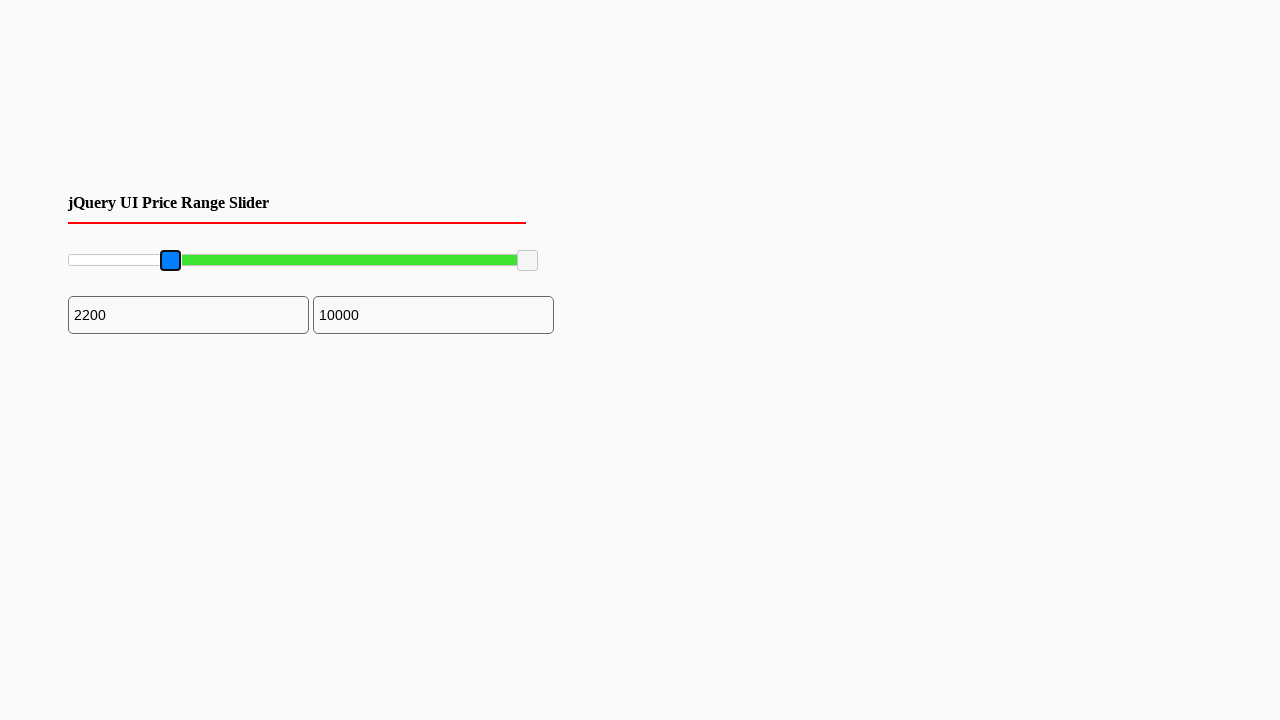

Released mouse button on minimum slider handle at (170, 261)
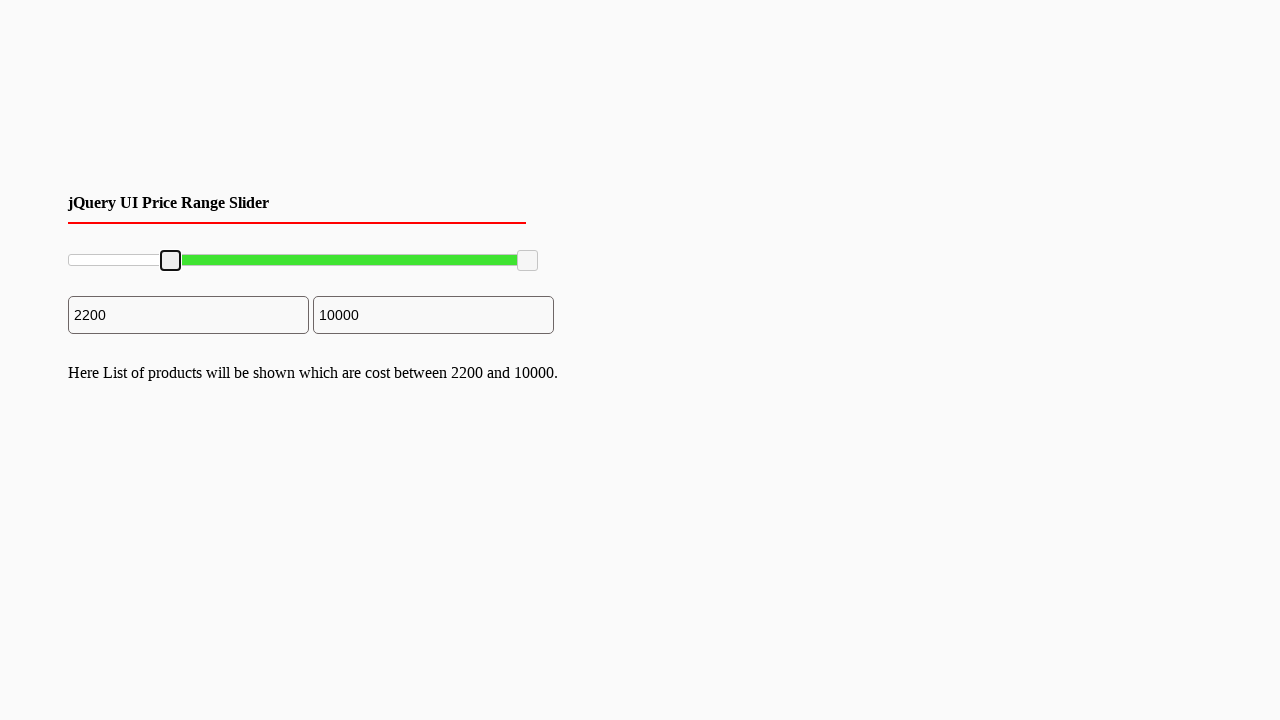

Retrieved bounding box of maximum slider handle
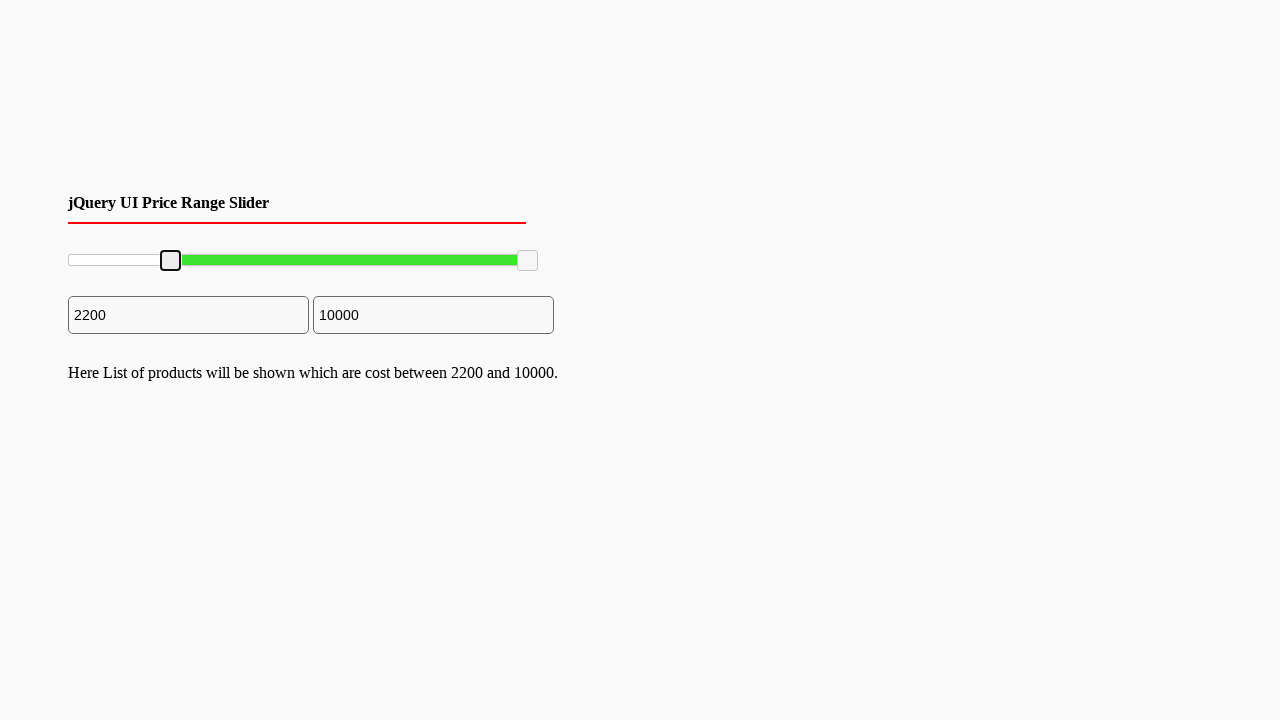

Moved mouse to center of maximum slider handle at (528, 261)
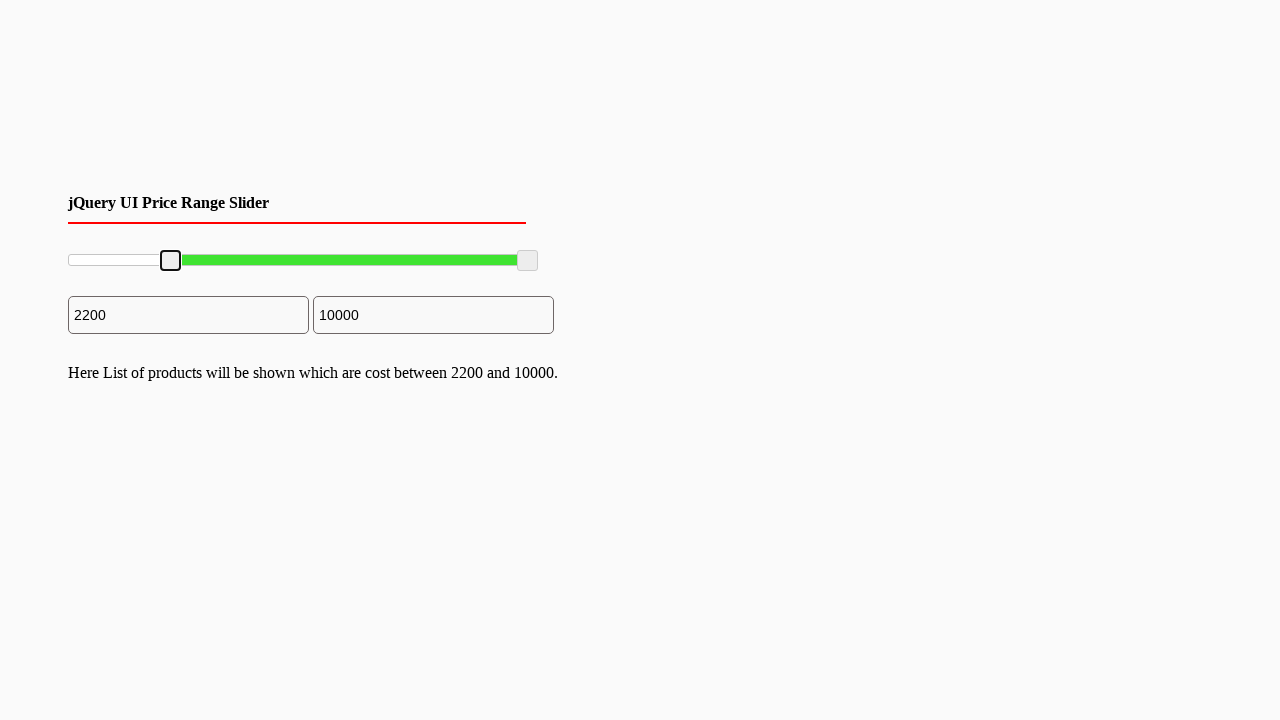

Pressed down mouse button on maximum slider handle at (528, 261)
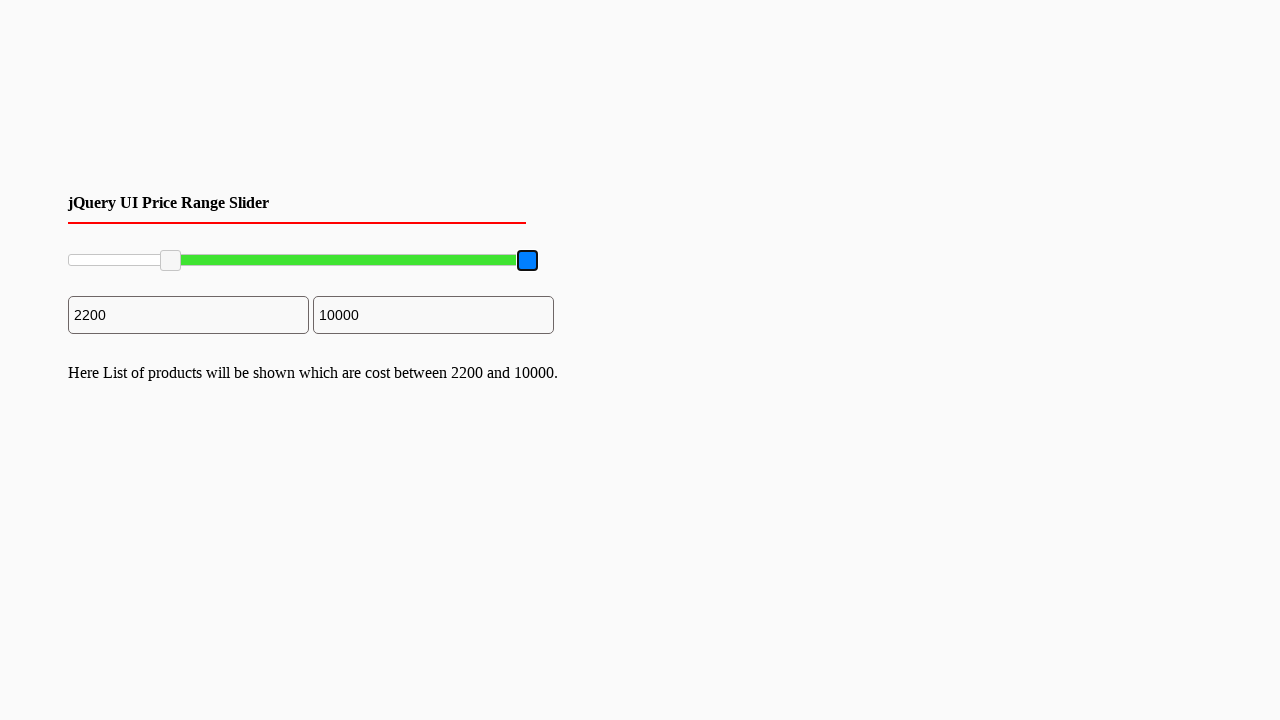

Dragged maximum slider handle 39 pixels to the left at (489, 261)
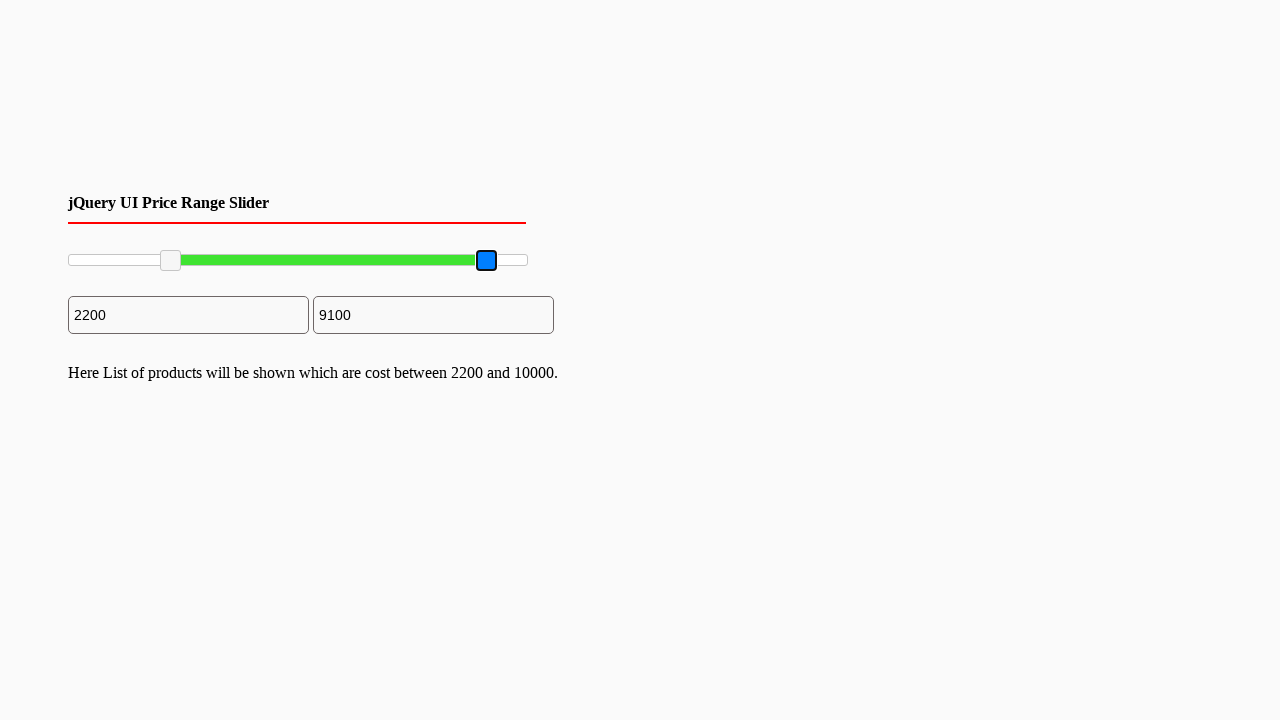

Released mouse button on maximum slider handle at (489, 261)
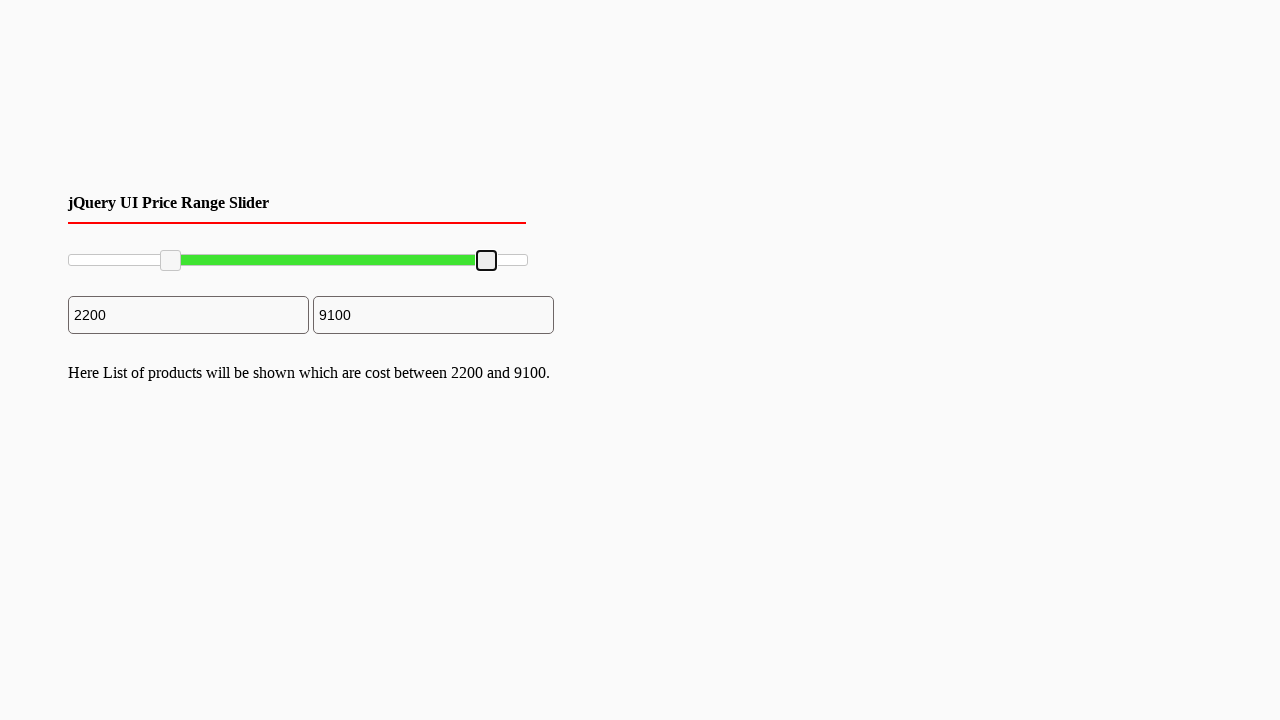

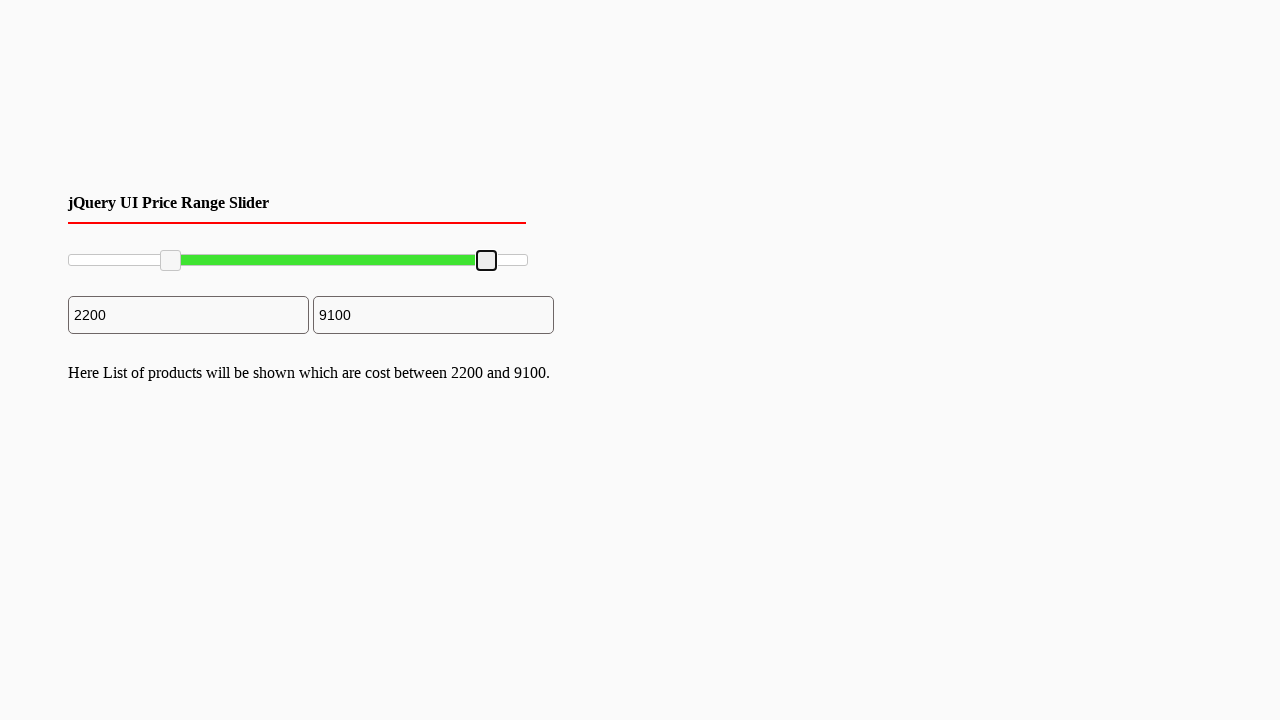